Tests a math quiz form by reading two numbers from the page, calculating their sum, selecting the result from a dropdown menu, and submitting the form.

Starting URL: http://suninjuly.github.io/selects2.html

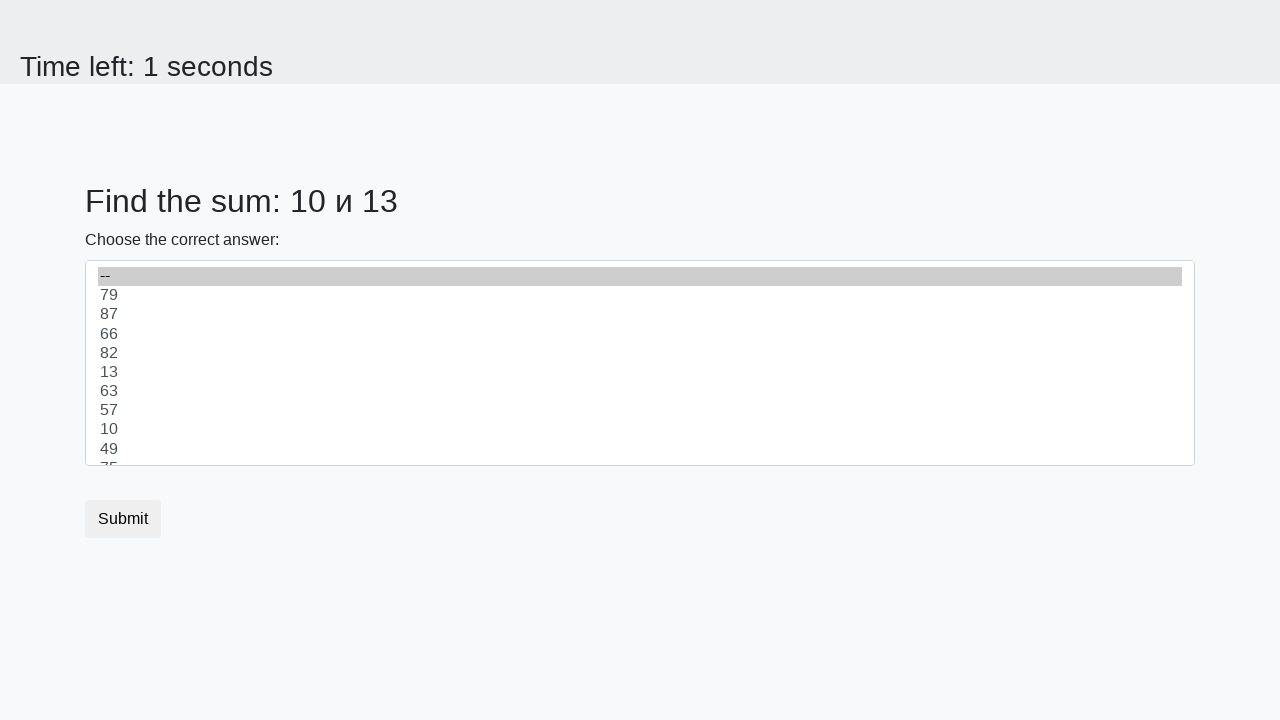

Read first number from the page
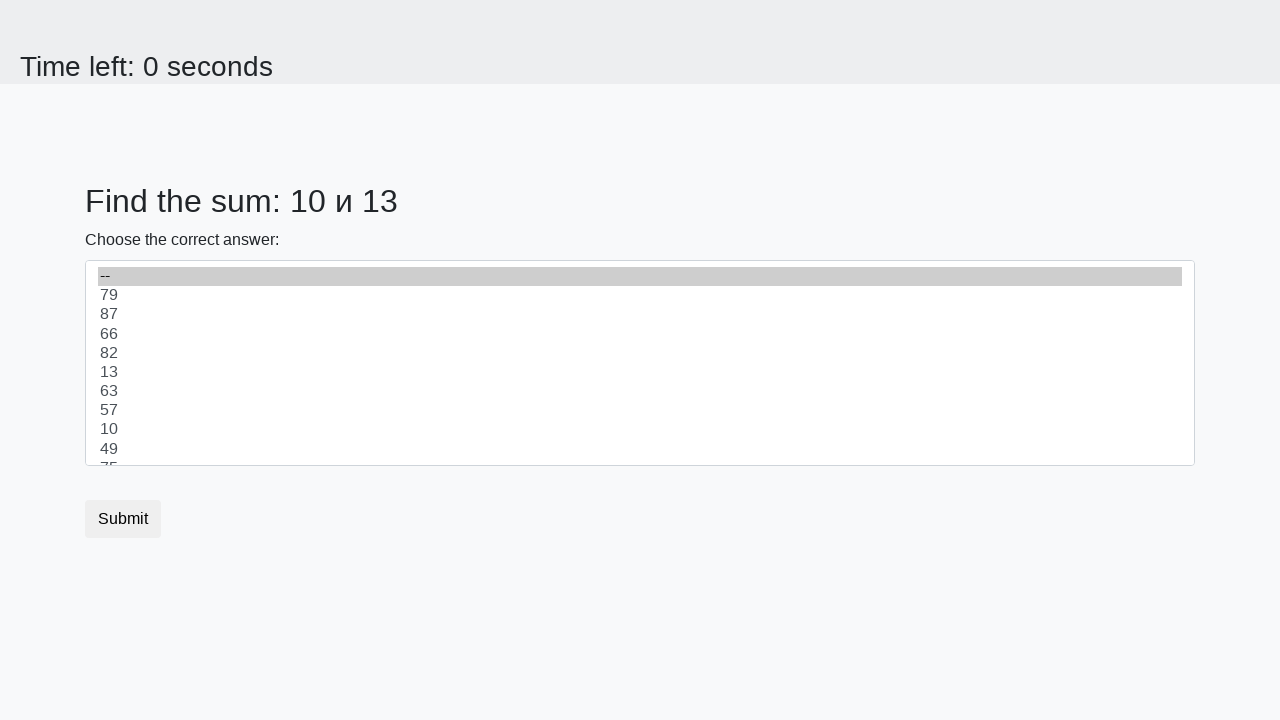

Read second number from the page
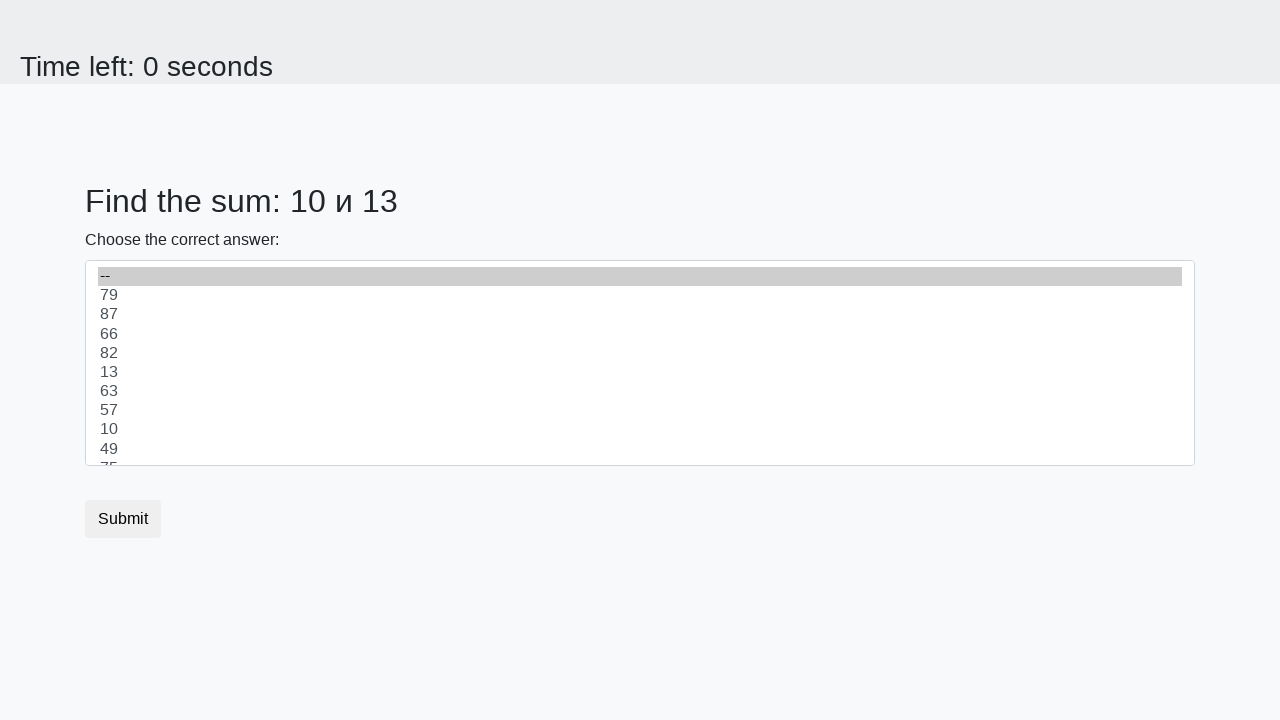

Calculated sum: 10 + 13 = 23
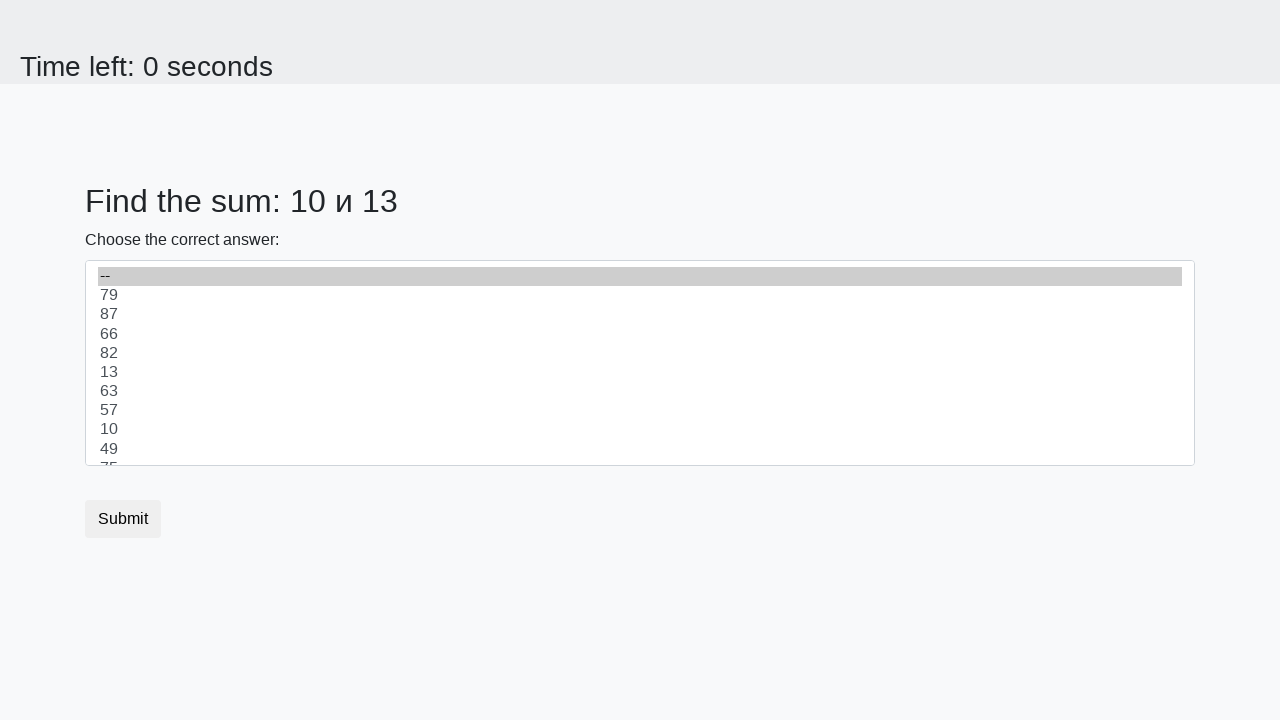

Selected 23 from the dropdown menu on select
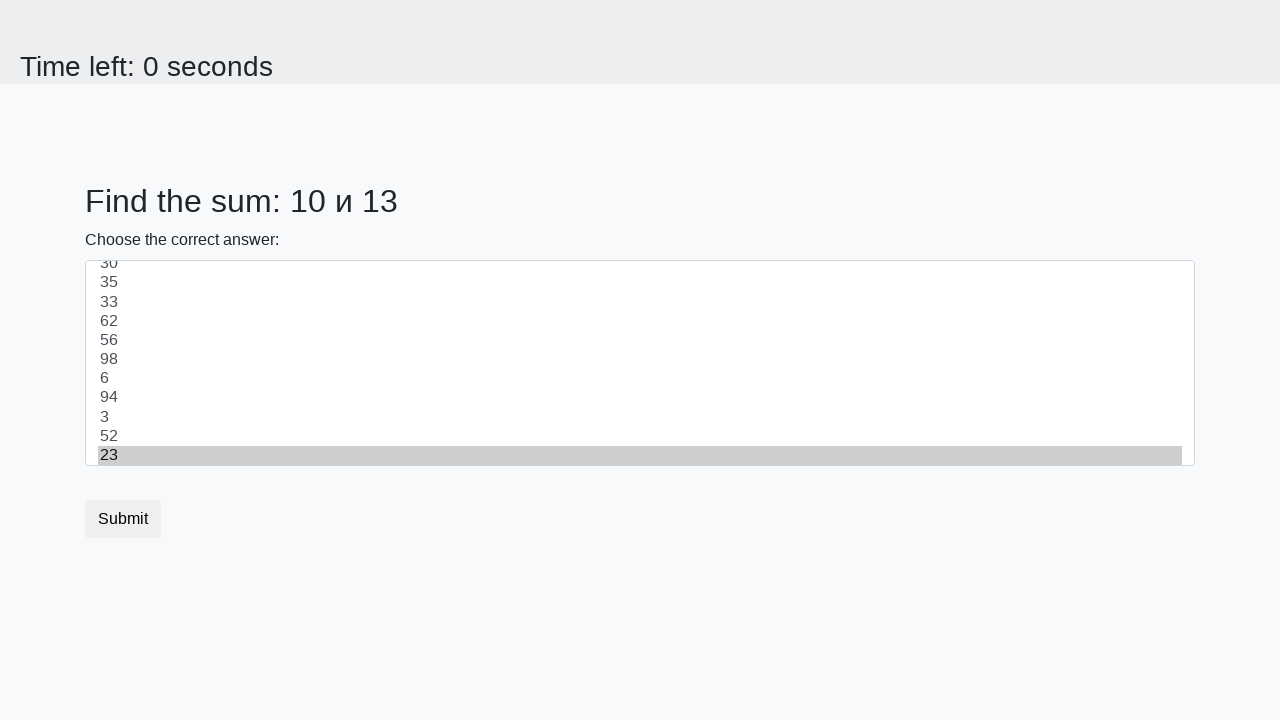

Clicked the submit button at (123, 519) on button.btn
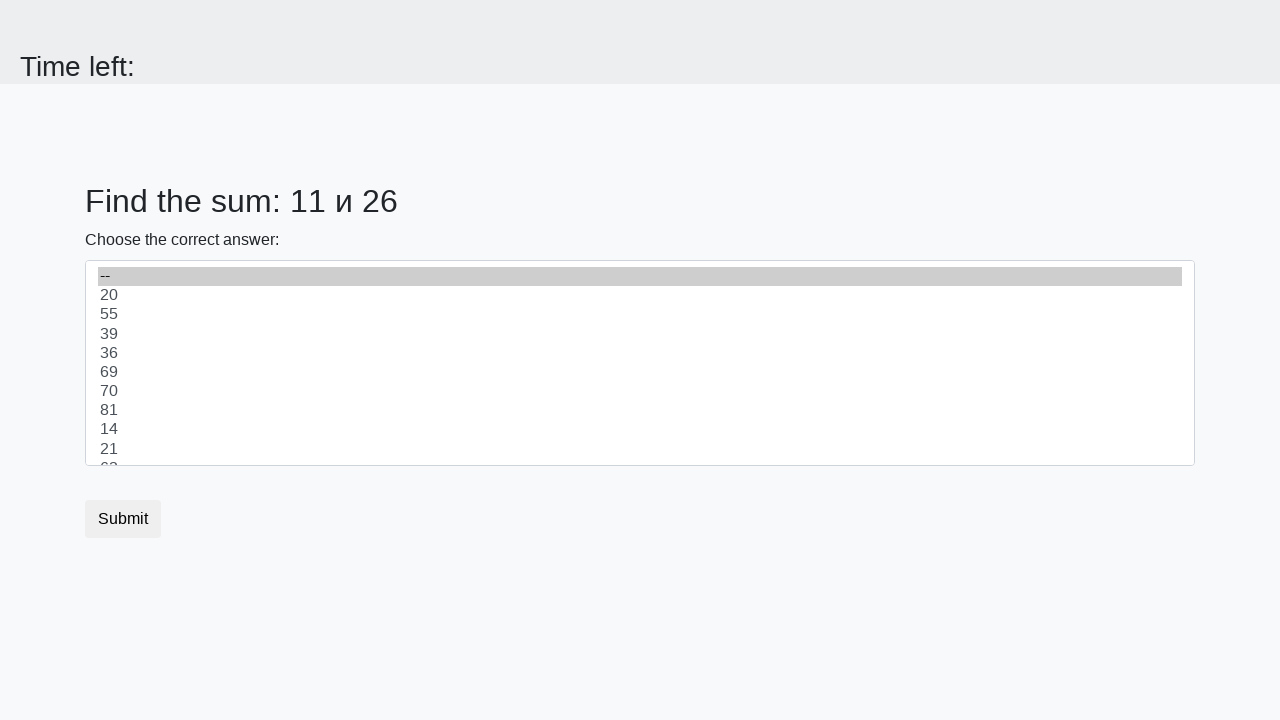

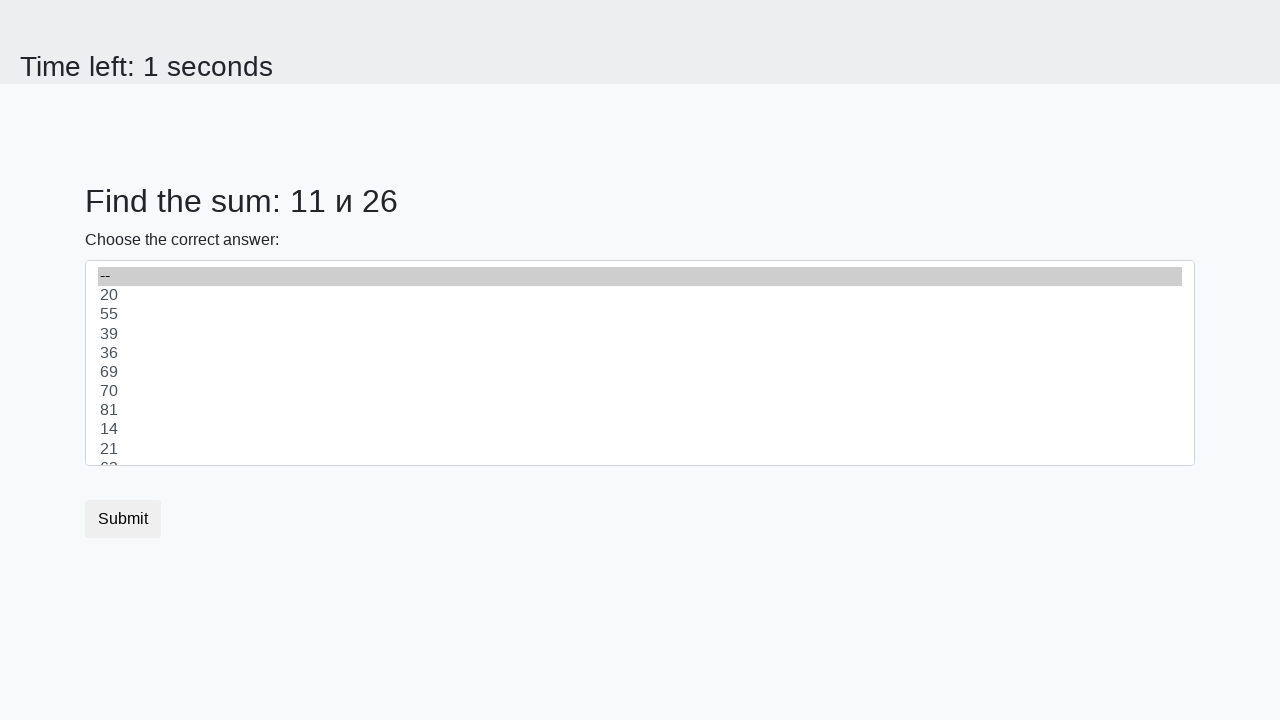